Tests window handling functionality by opening a new window, switching between windows, and verifying content in both parent and child windows

Starting URL: https://the-internet.herokuapp.com/

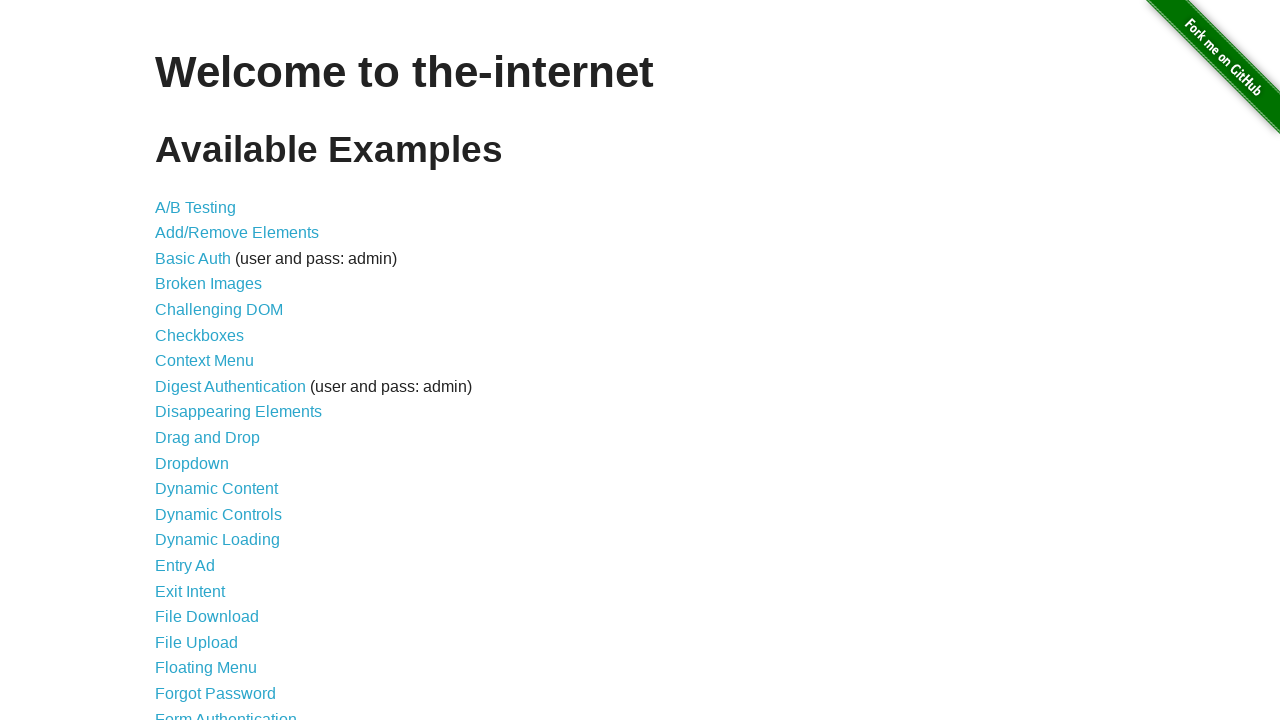

Clicked on Multiple Windows link at (218, 369) on xpath=//a[text()='Multiple Windows']
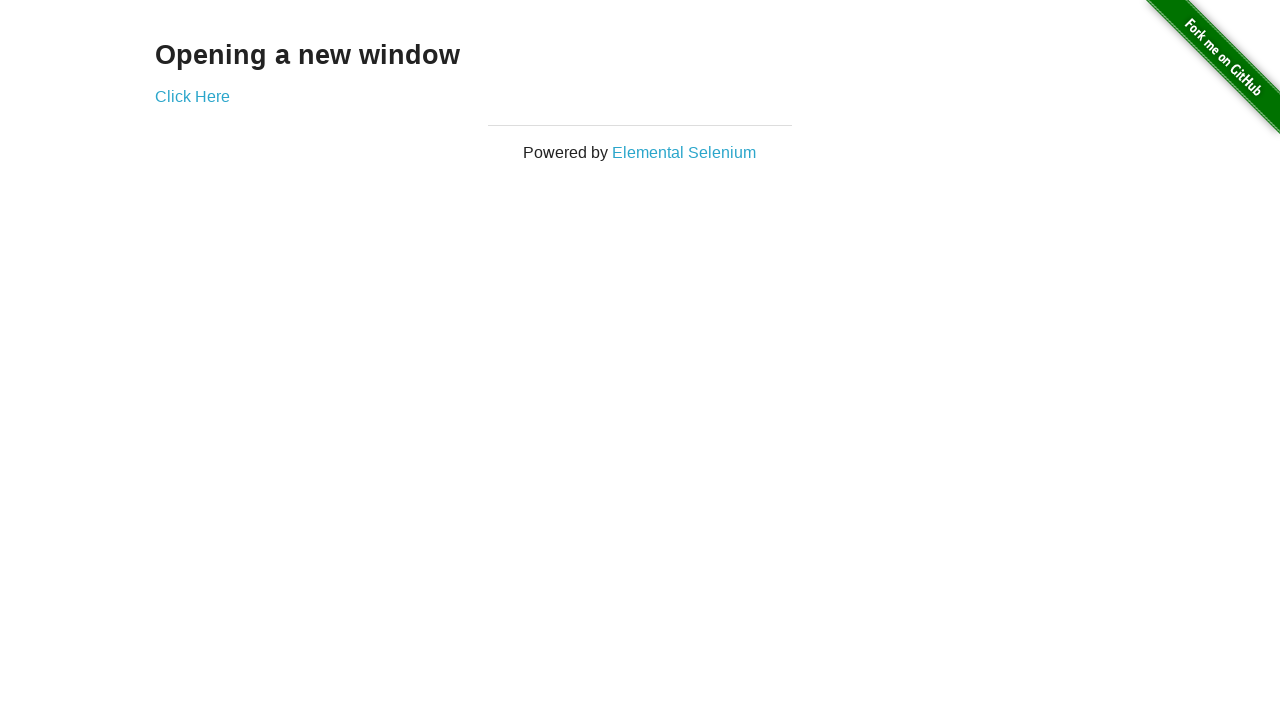

Clicked on 'Click Here' link to open new window at (192, 96) on xpath=//a[text()='Click Here']
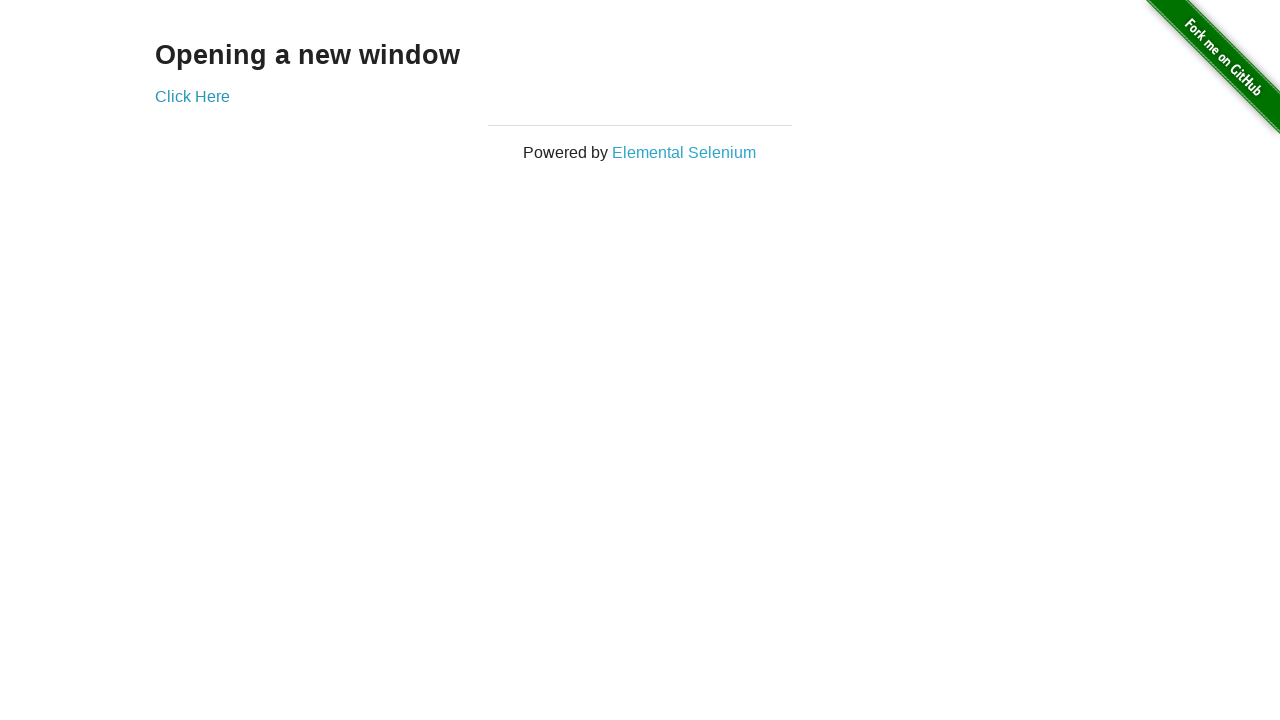

New window/tab opened and captured
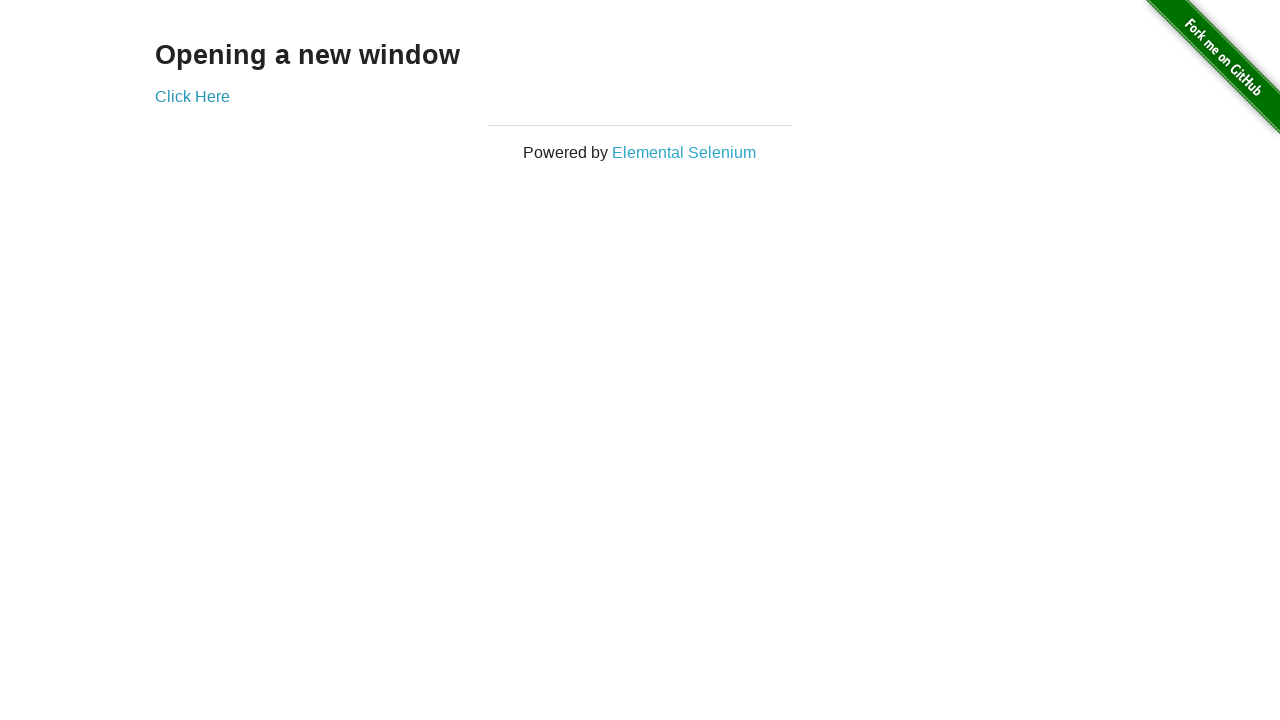

Verified 'New Window' heading is present in child window
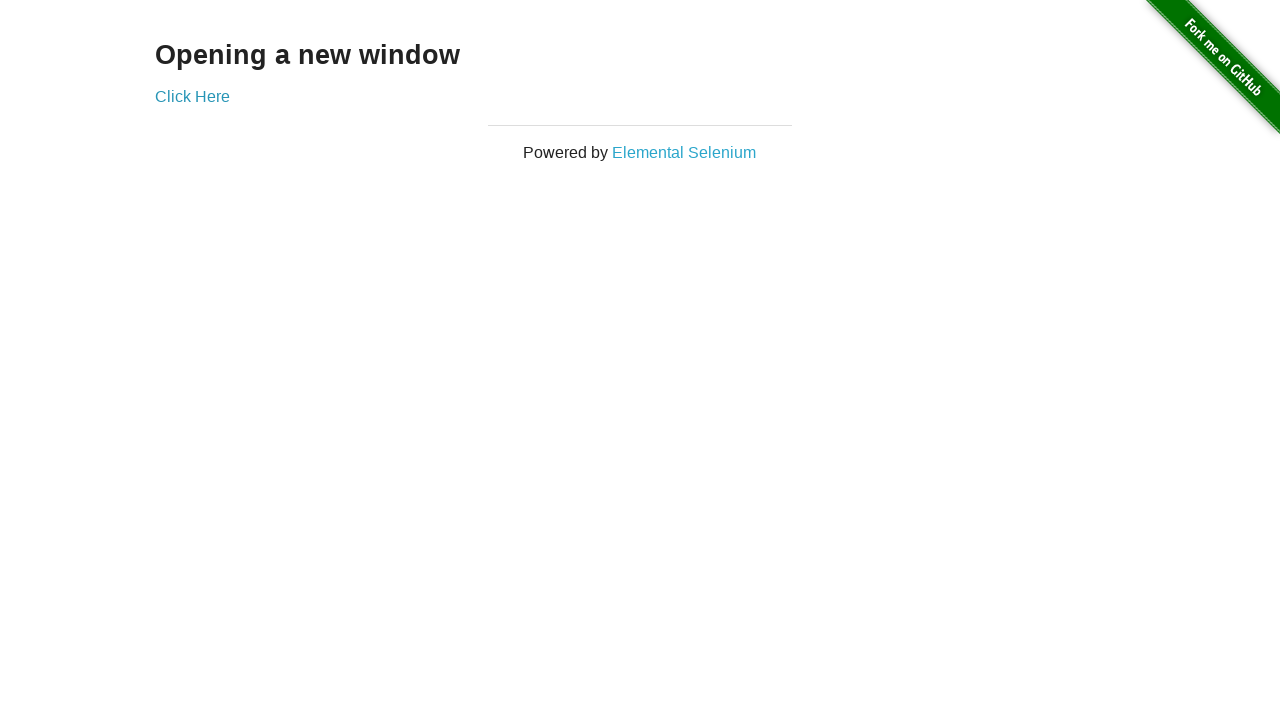

Verified 'Opening a new window' heading is present in parent window
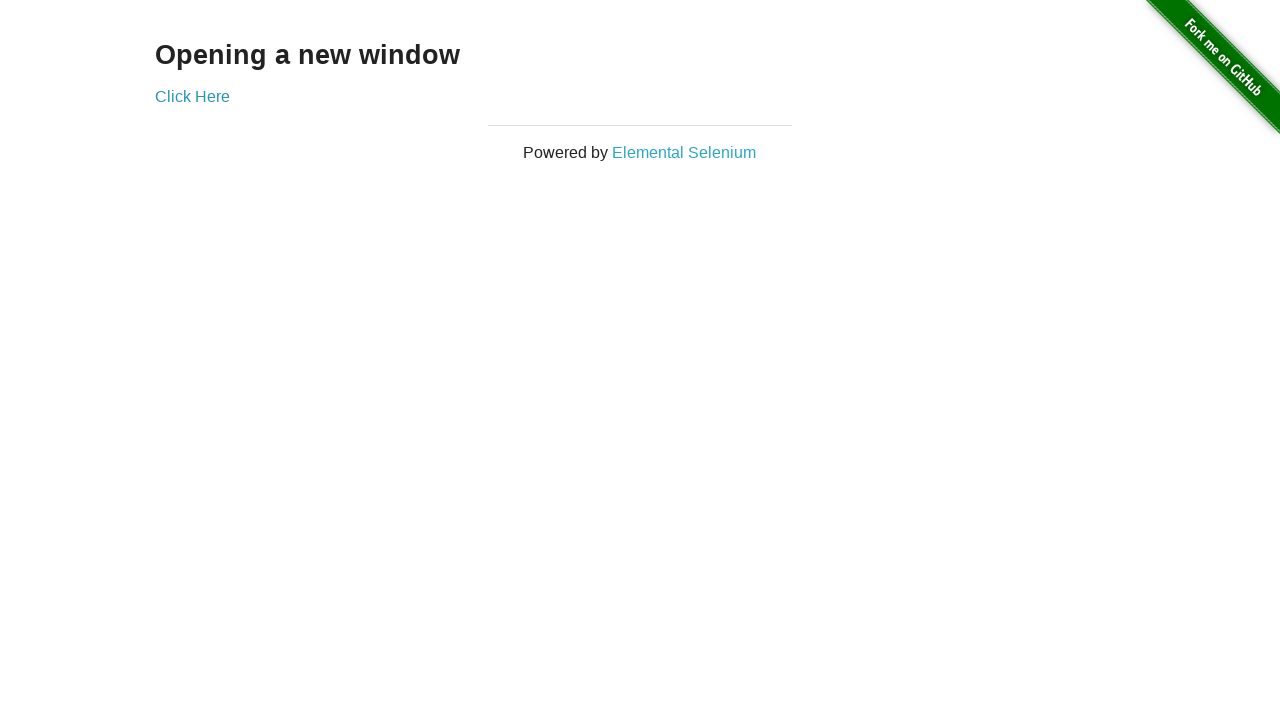

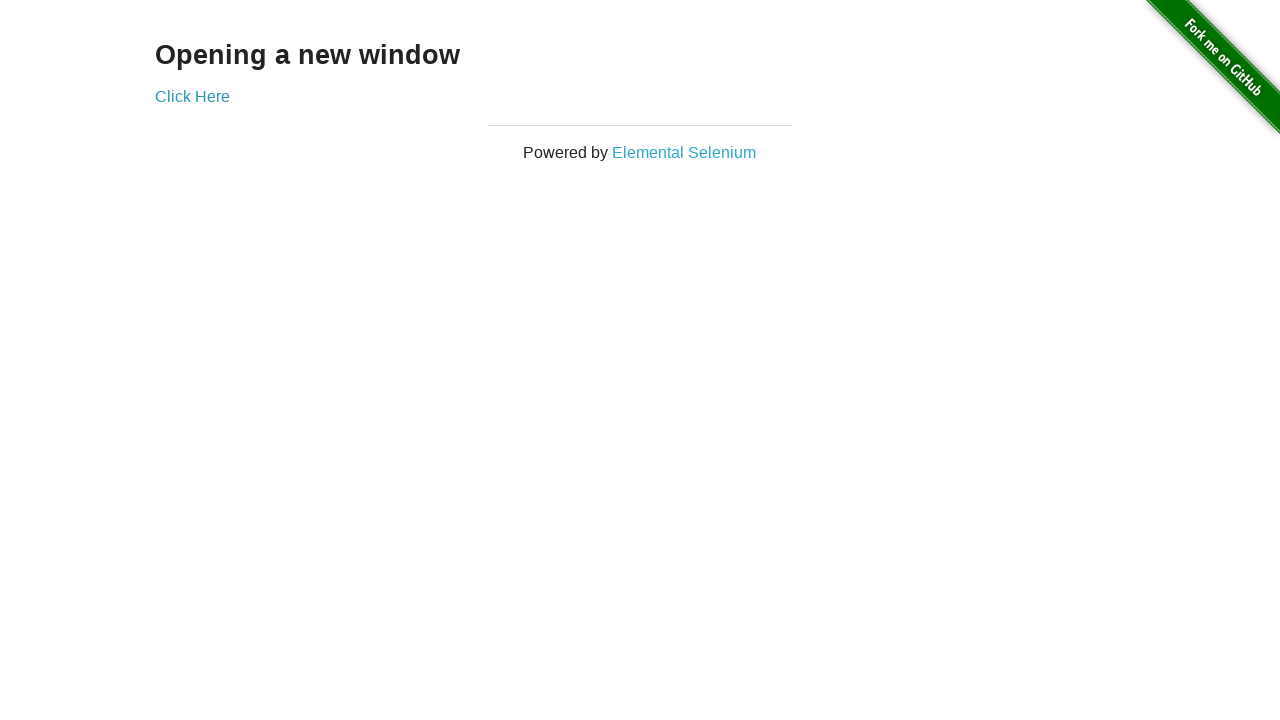